Navigates to the Sysquare website and verifies the page loads by checking that the title is present

Starting URL: https://www.sysquare.com

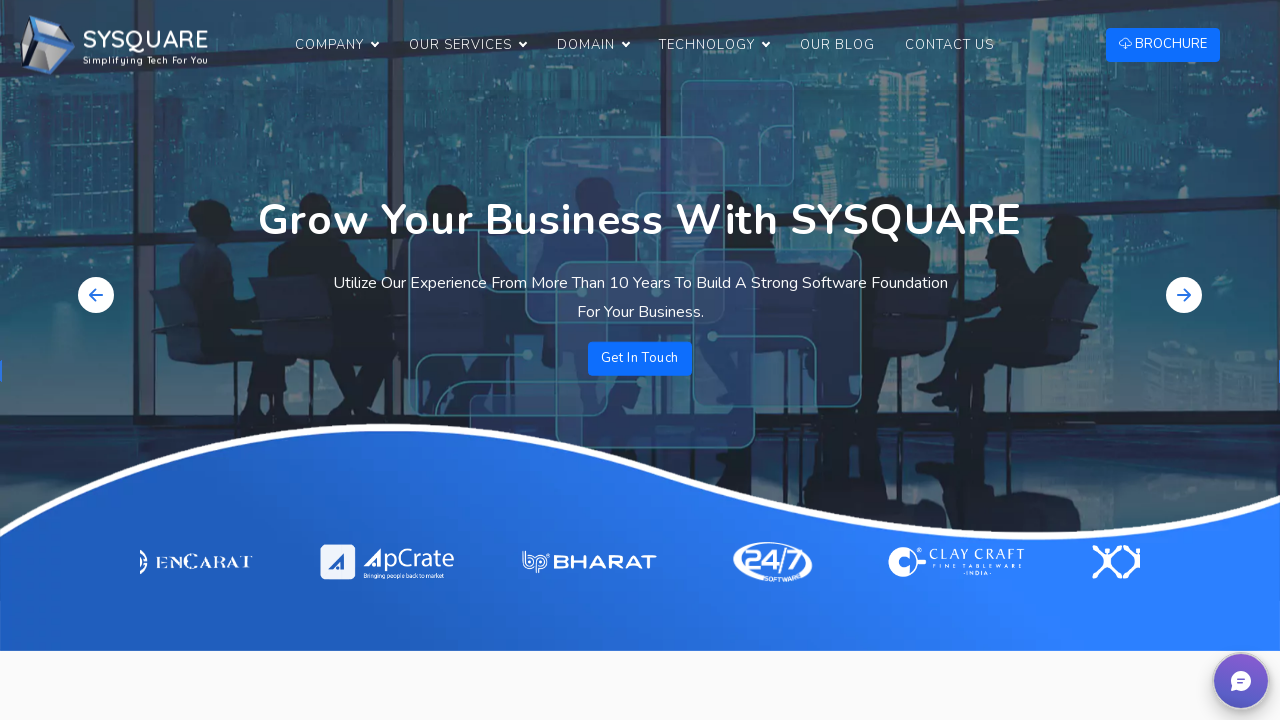

Waited for page to reach domcontentloaded state
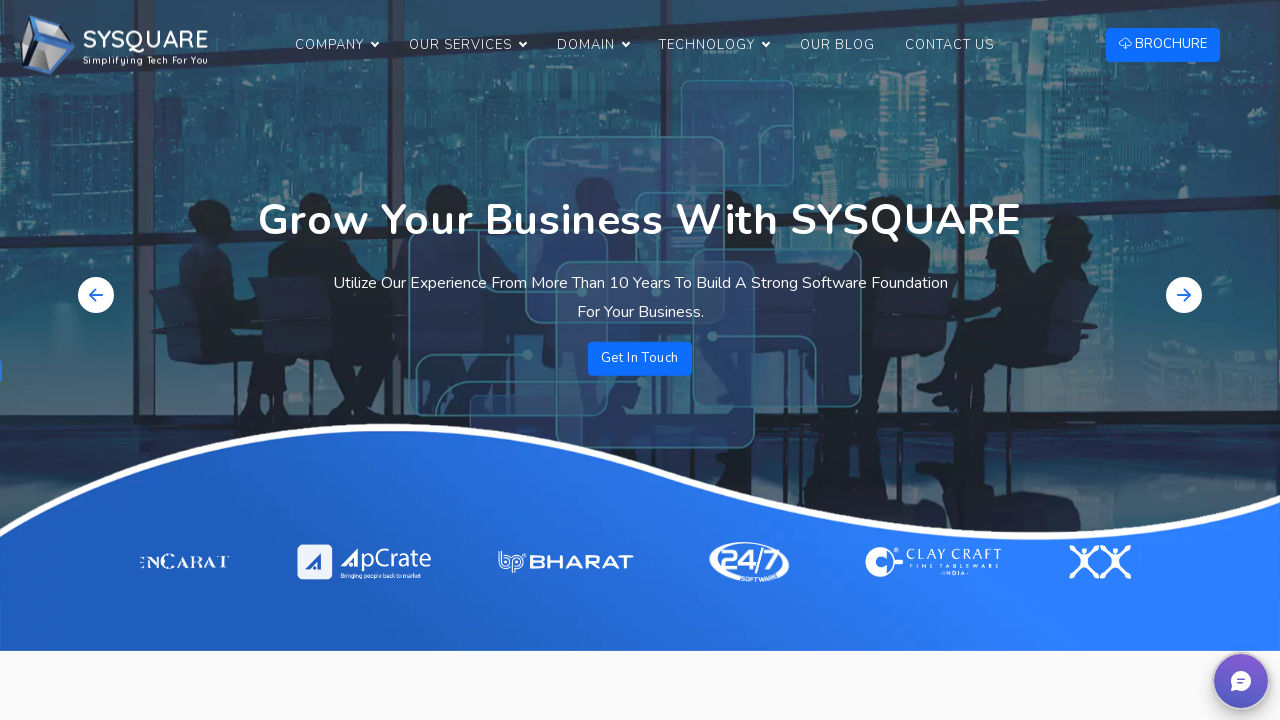

Verified page title is not empty
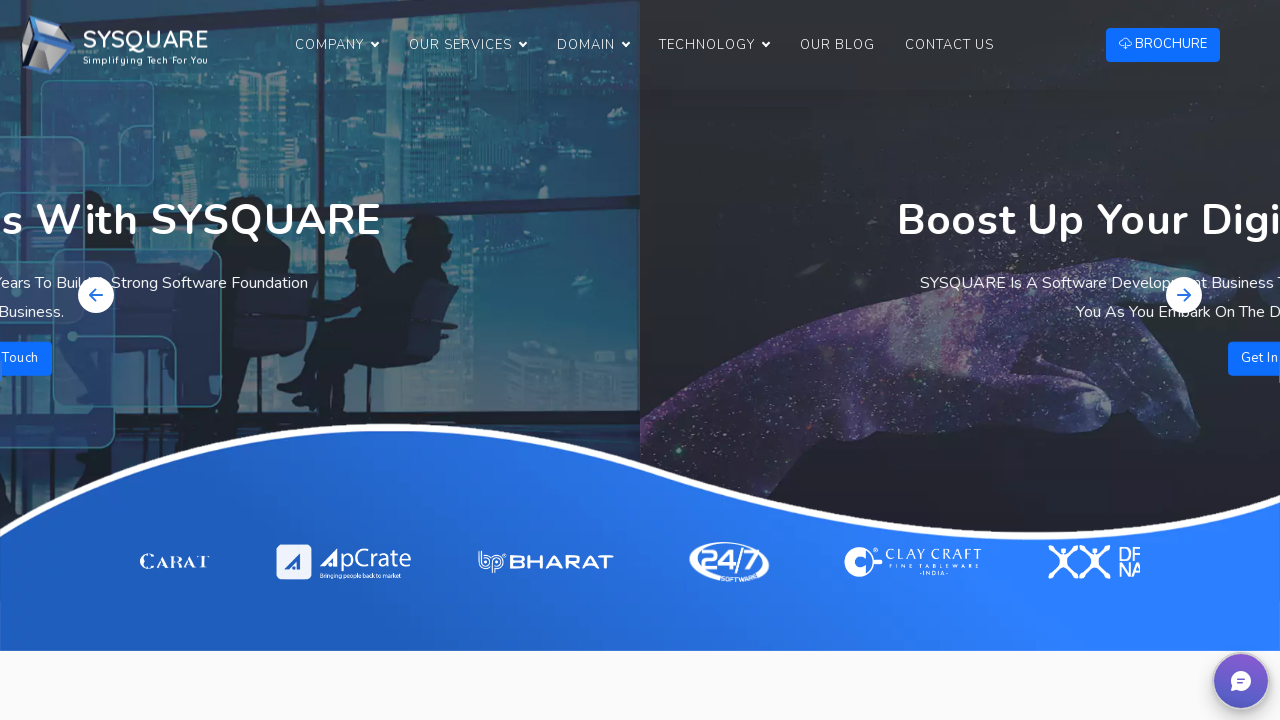

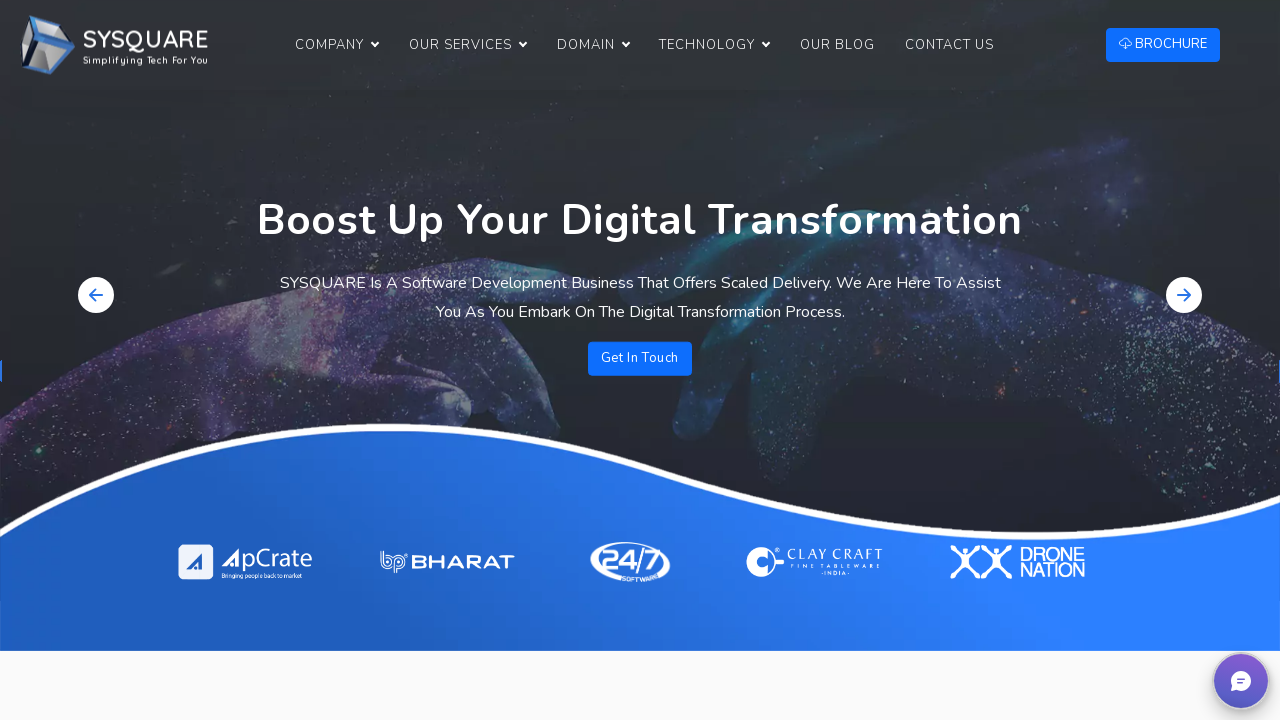